Tests the division operation on a web calculator by clicking 9 ÷ 3 and verifying the result equals 3

Starting URL: https://testpages.eviltester.com/styled/apps/calculator.html

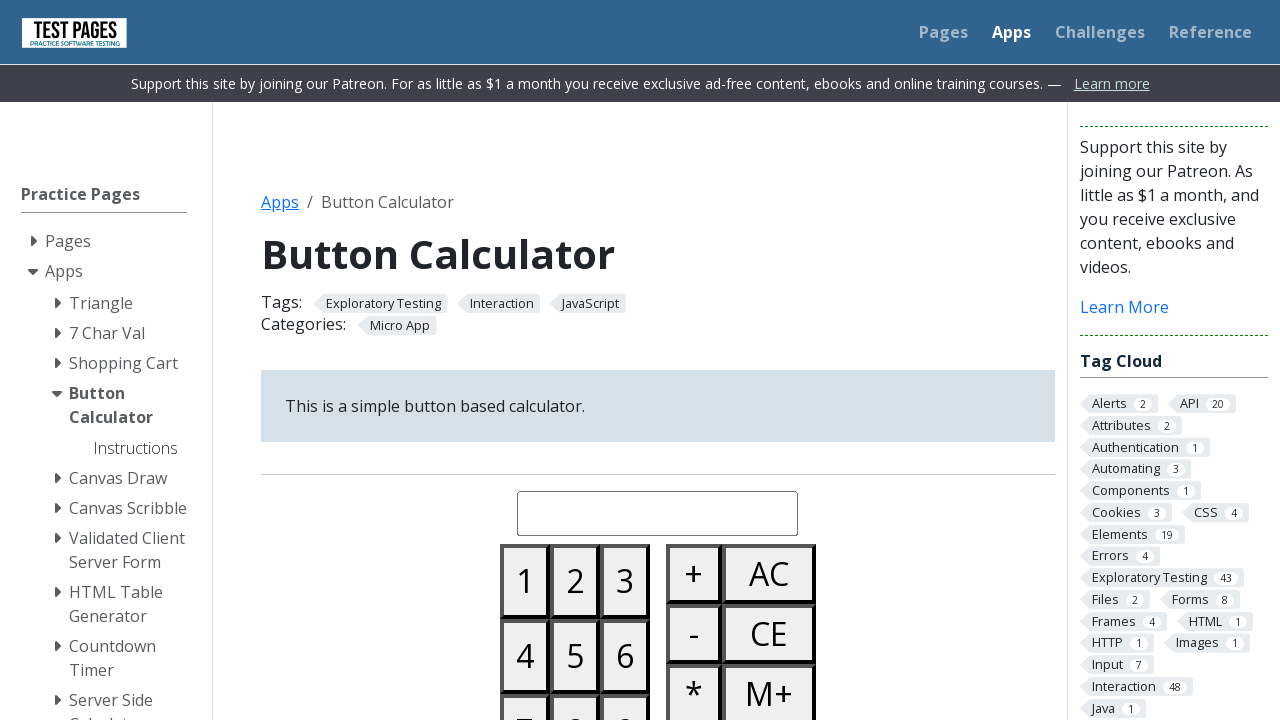

Clicked button 9 at (625, 683) on #button09
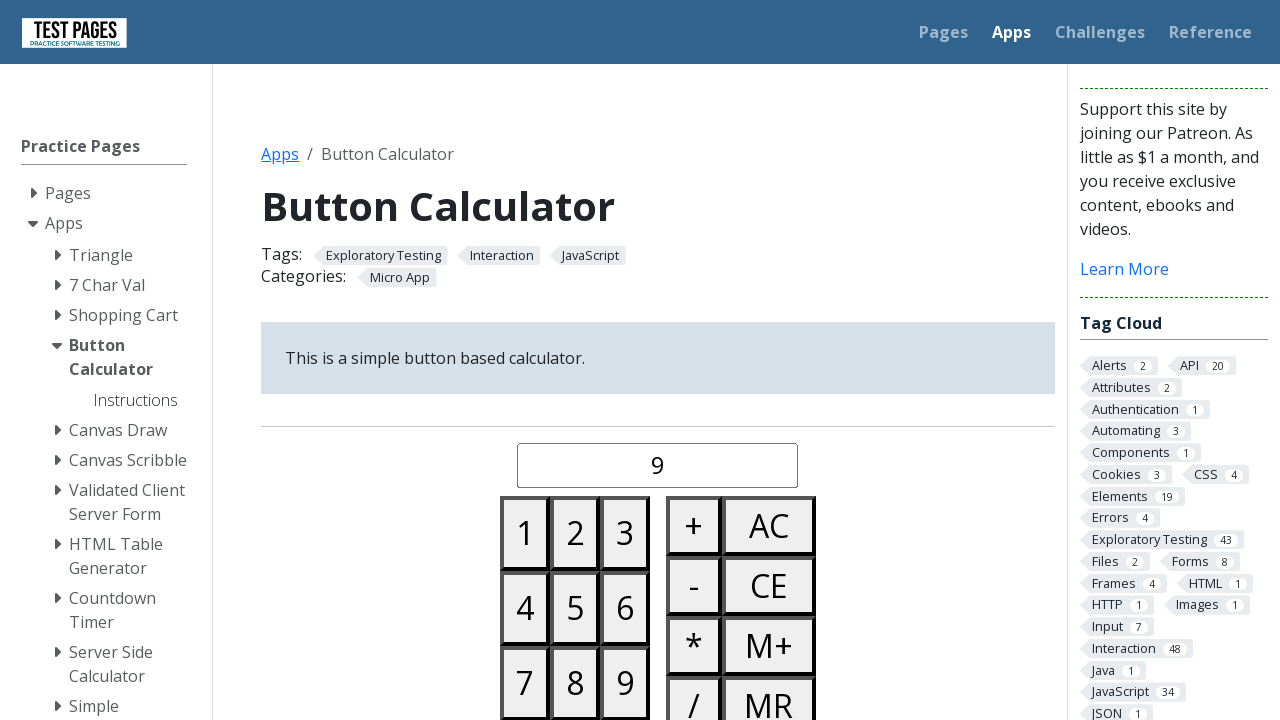

Clicked divide button at (694, 690) on #buttondivide
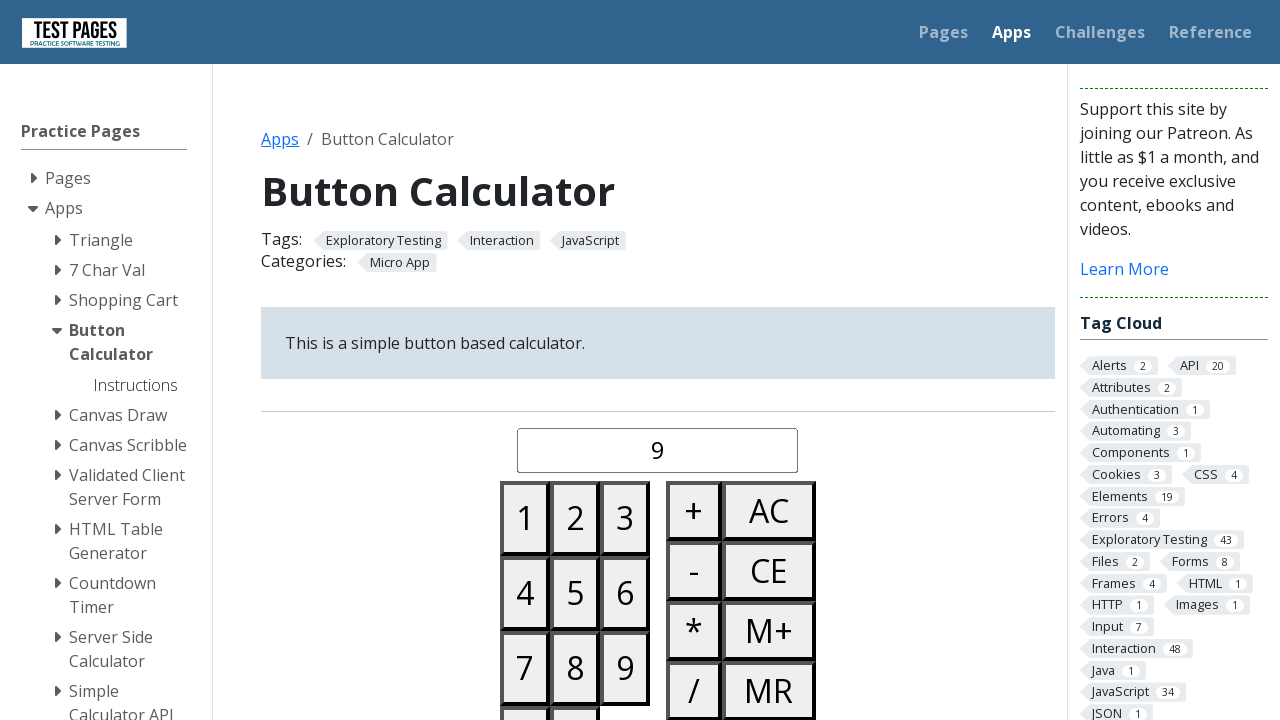

Clicked button 3 at (625, 518) on #button03
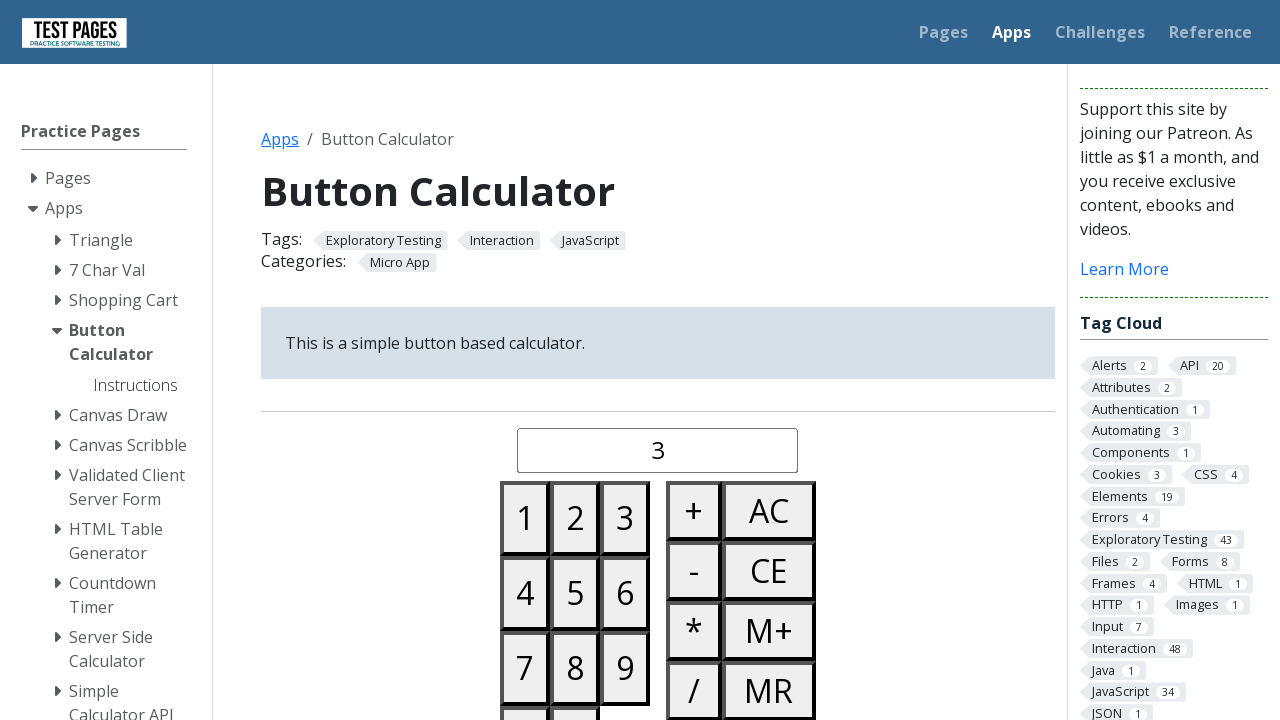

Clicked equals button at (694, 360) on #buttonequals
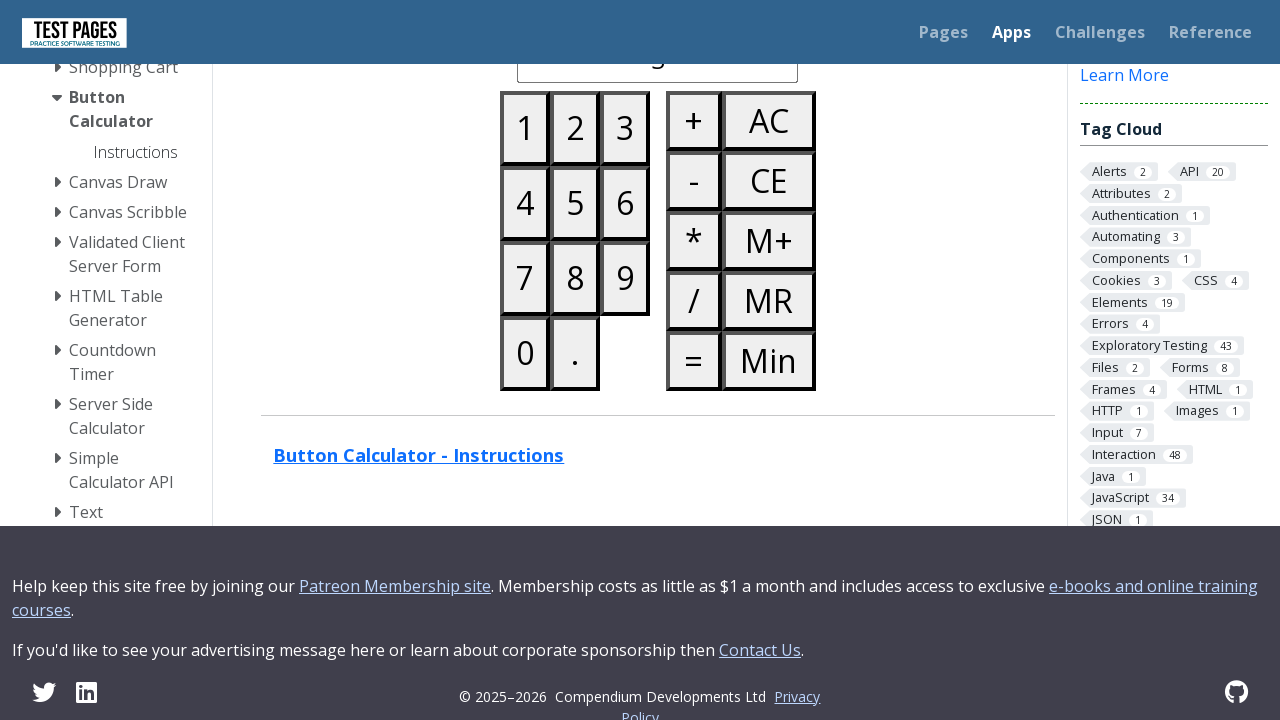

Waited for result display to appear
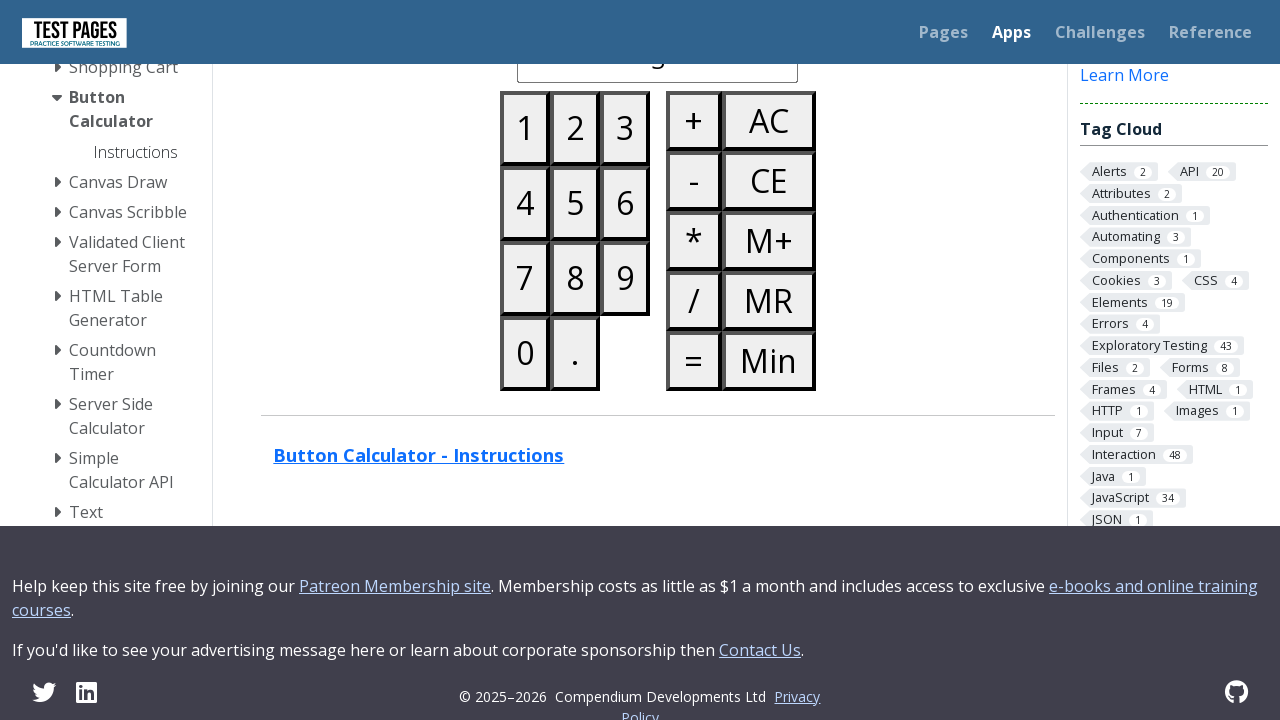

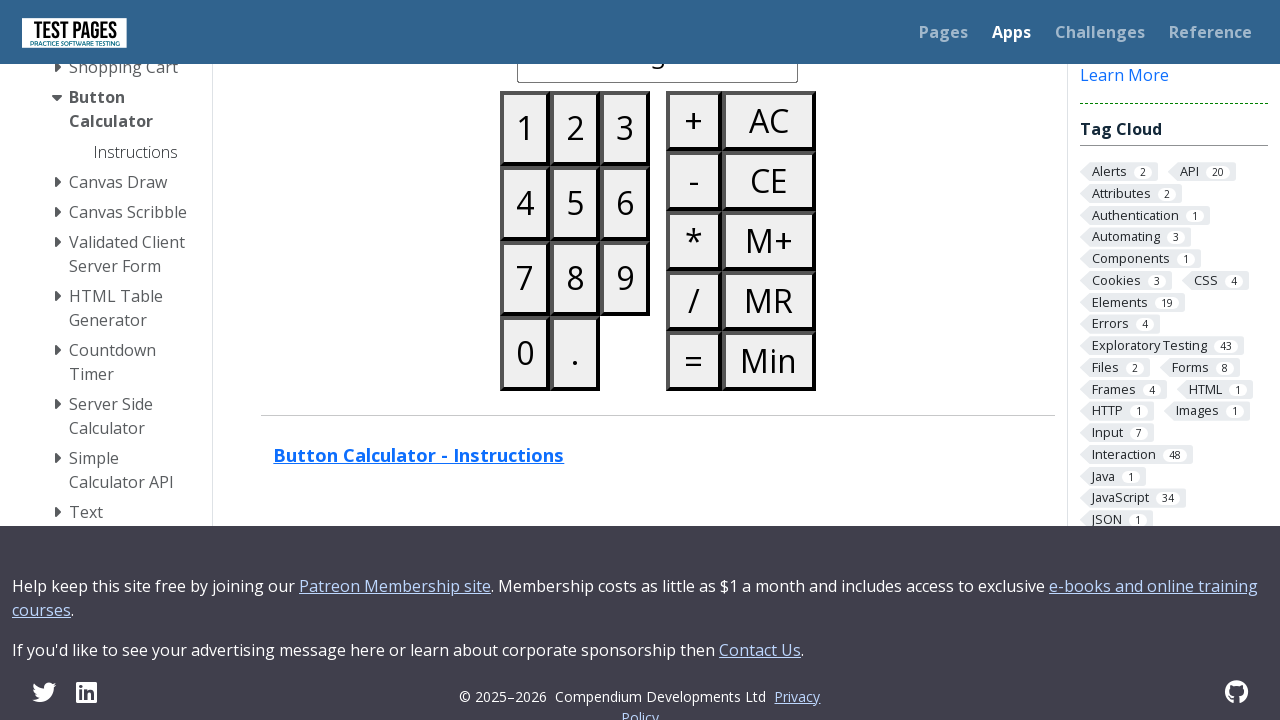